Tests drag and drop functionality by dragging an element and dropping it onto a target element within an iframe

Starting URL: https://jqueryui.com/droppable/

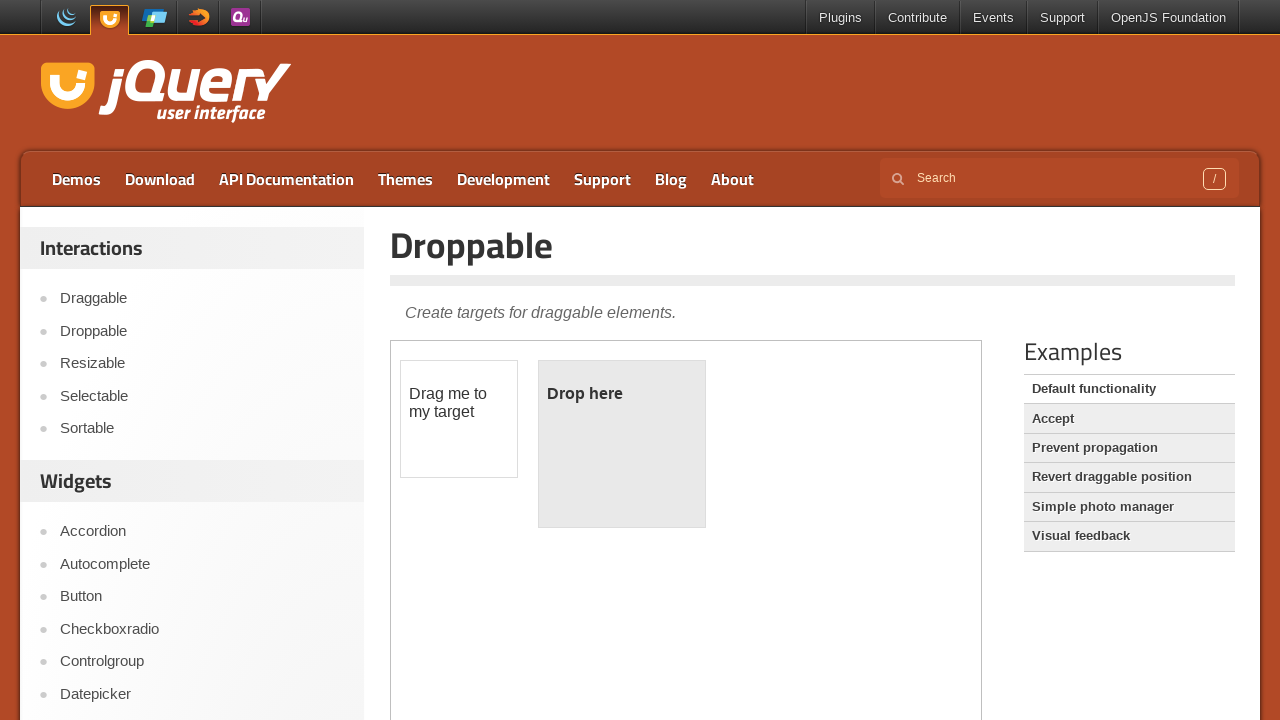

Located the iframe containing drag and drop demo
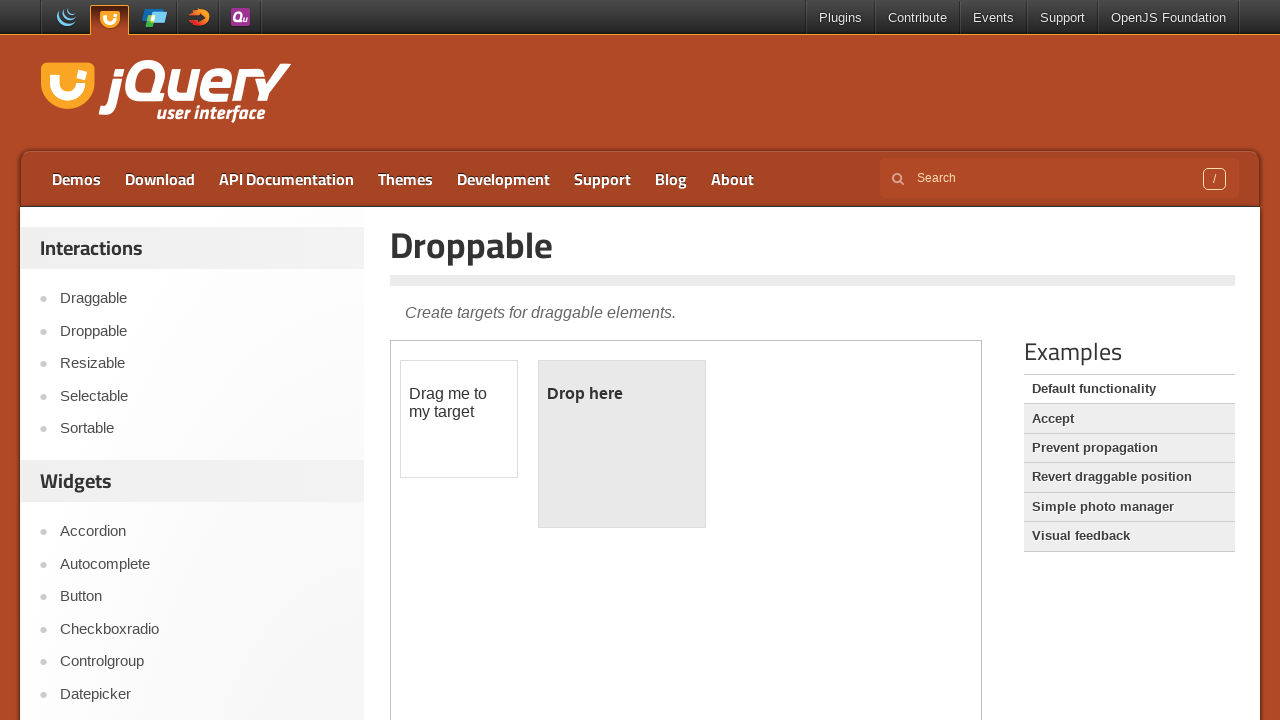

Located the draggable element
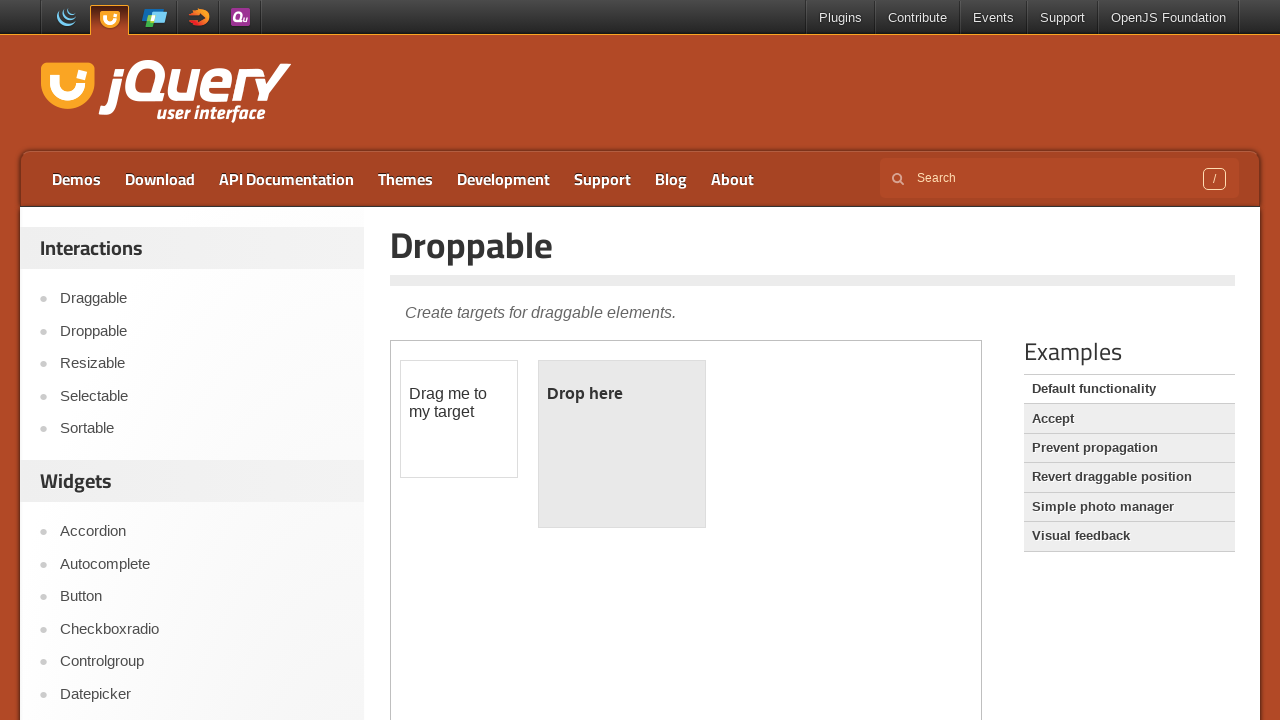

Located the droppable target element
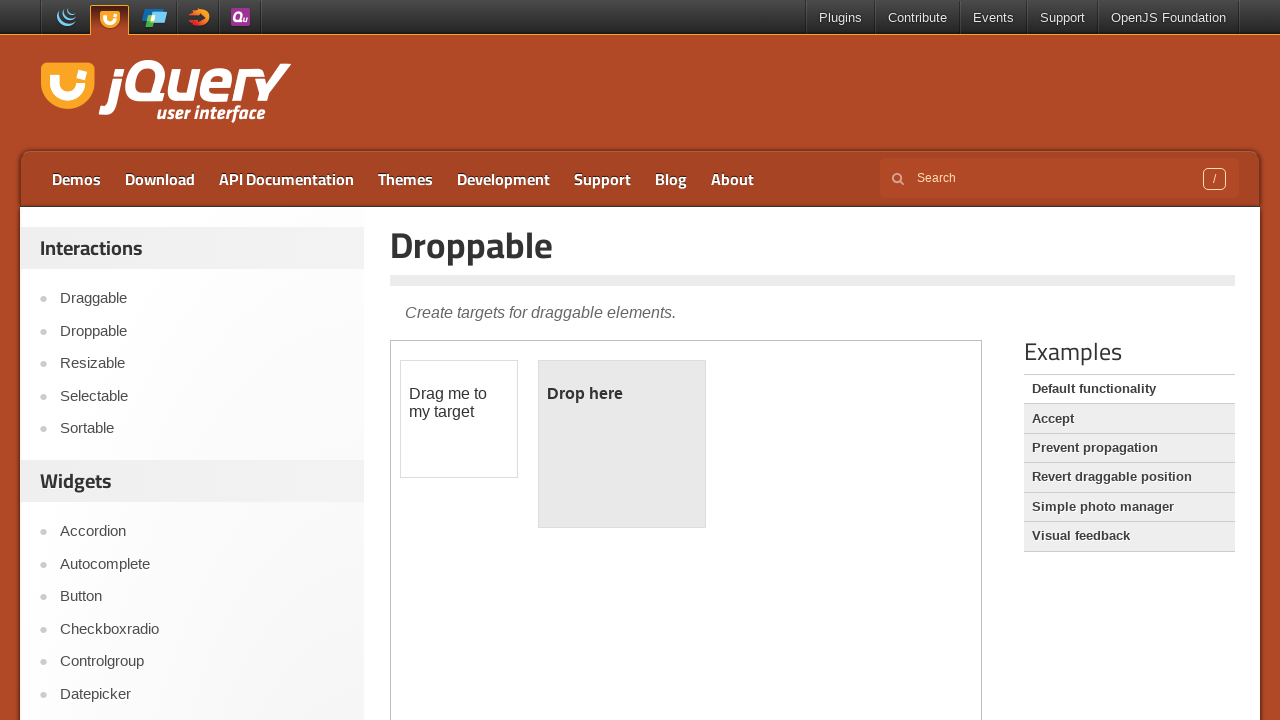

Dragged the draggable element and dropped it onto the droppable target at (622, 444)
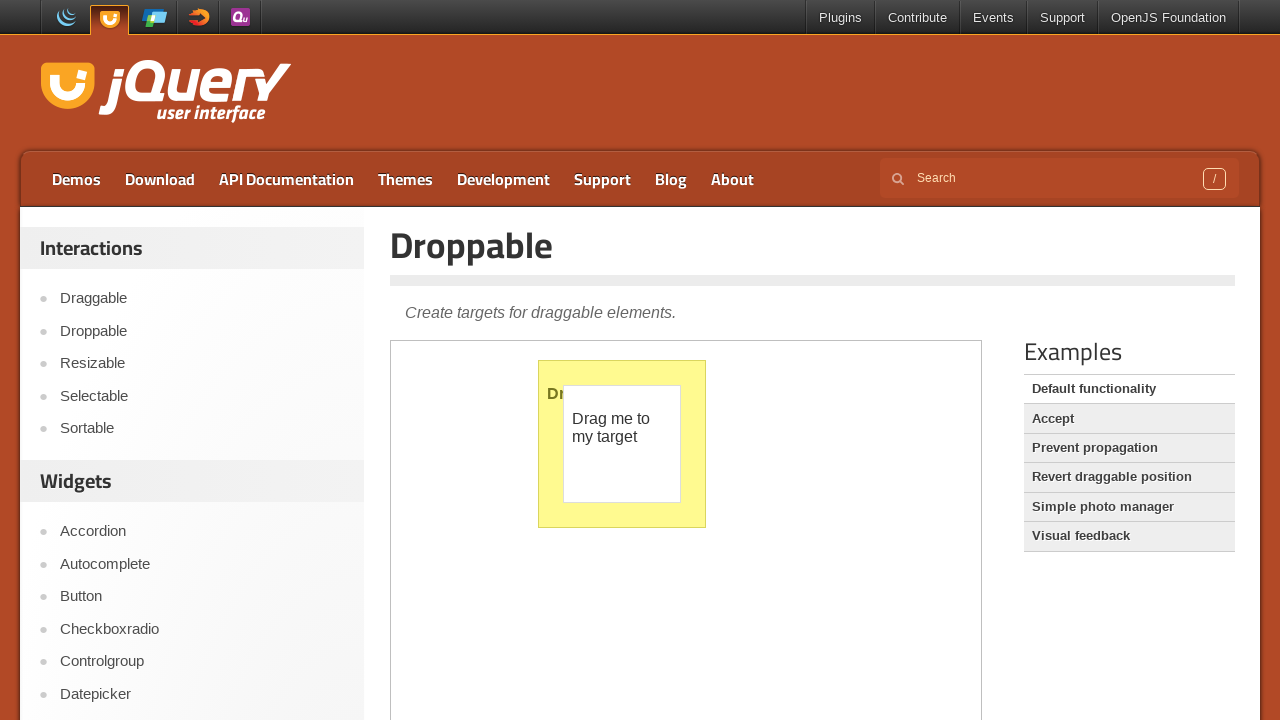

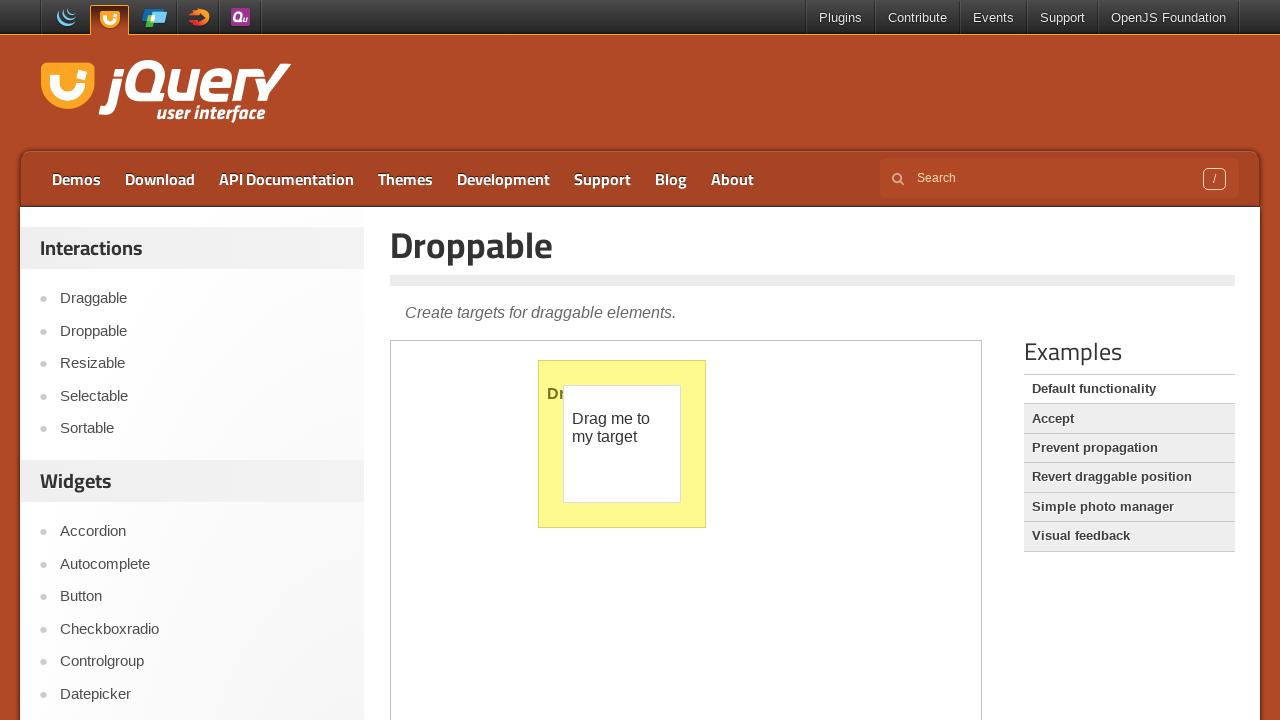